Tests keyboard operations including fill, select all (Ctrl+A), copy (Ctrl+C), tab navigation, and paste (Ctrl+V) on a text comparison page

Starting URL: https://gotranscript.com/text-compare

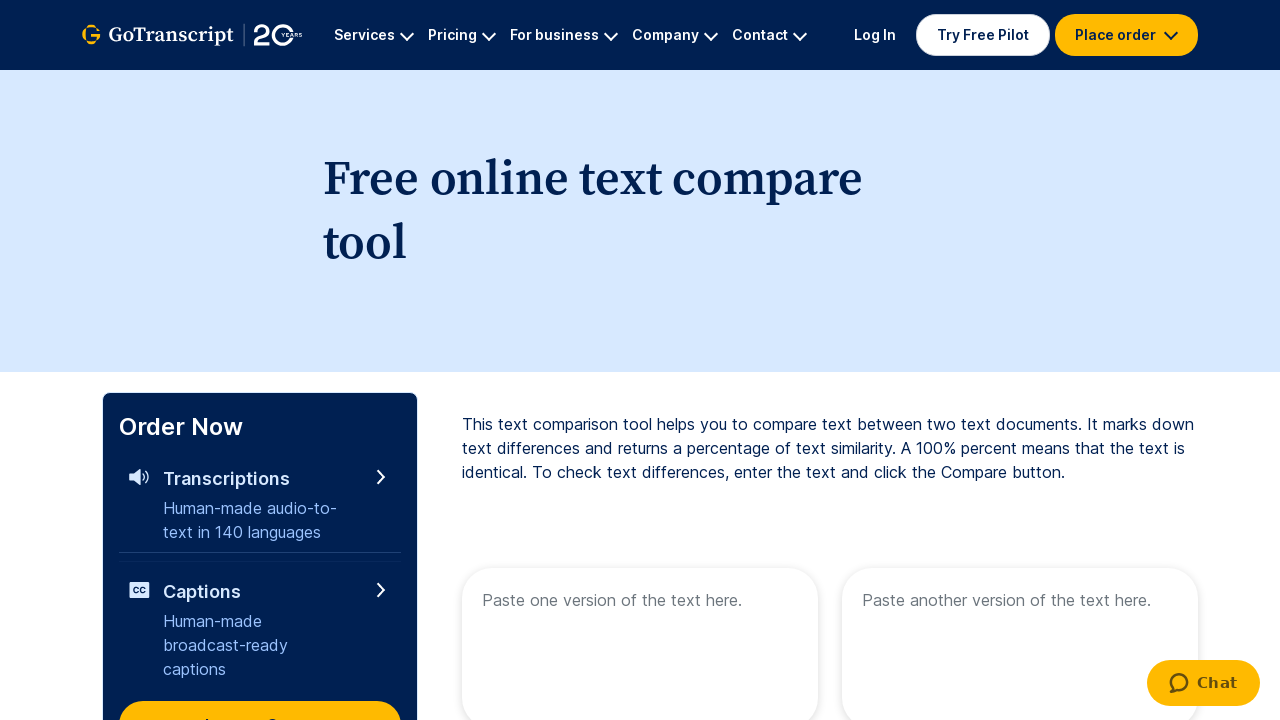

Filled first text area with 'Welcome to Automation' on [name="text1"]
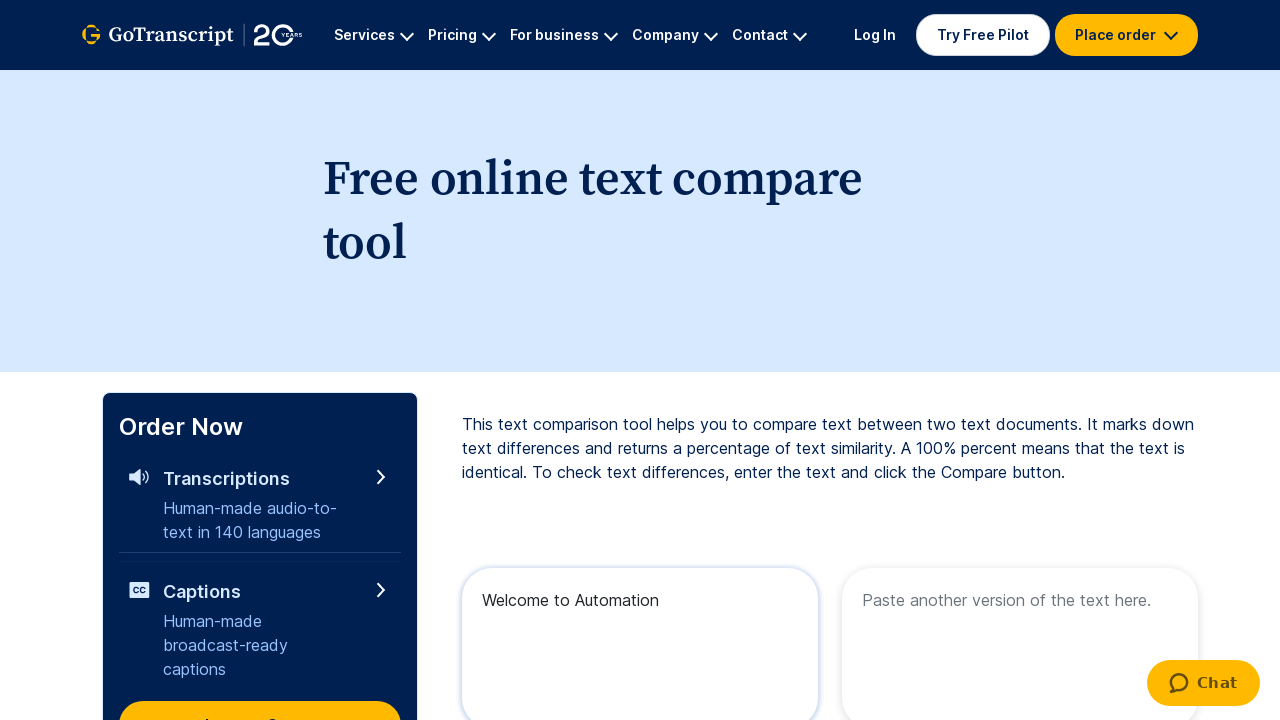

Selected all text in first text area using Ctrl+A
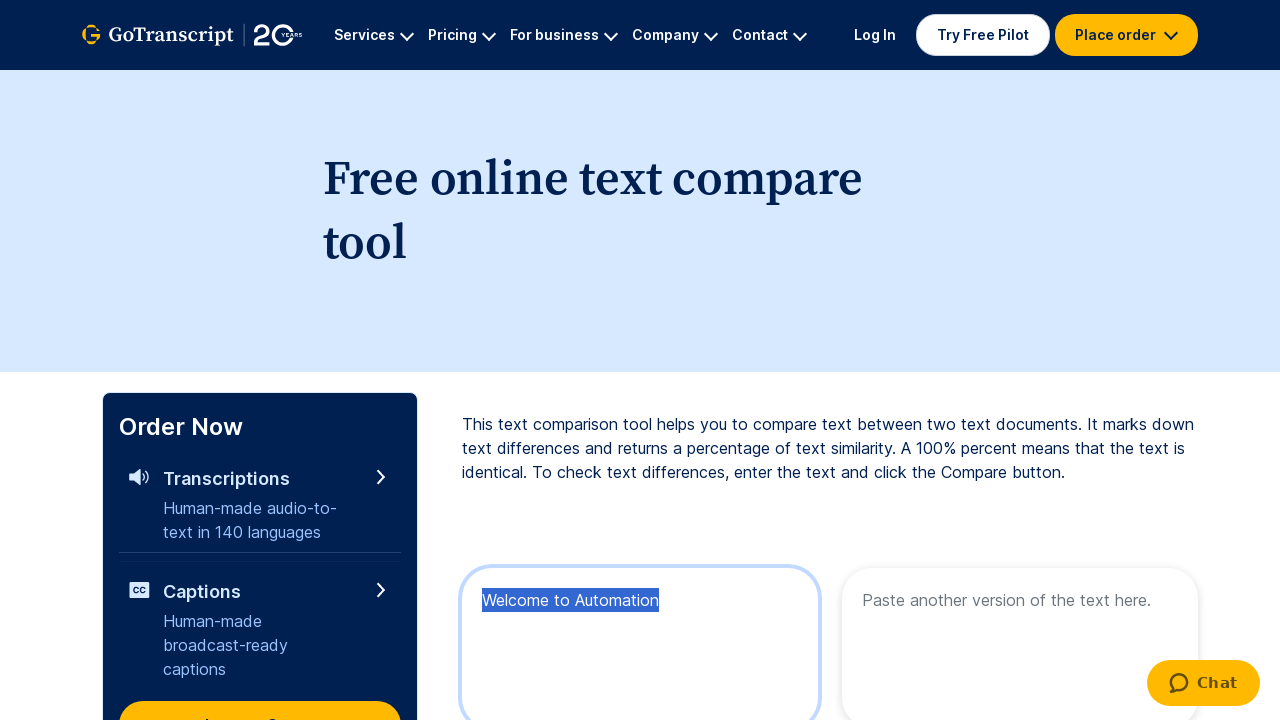

Copied selected text using Ctrl+C
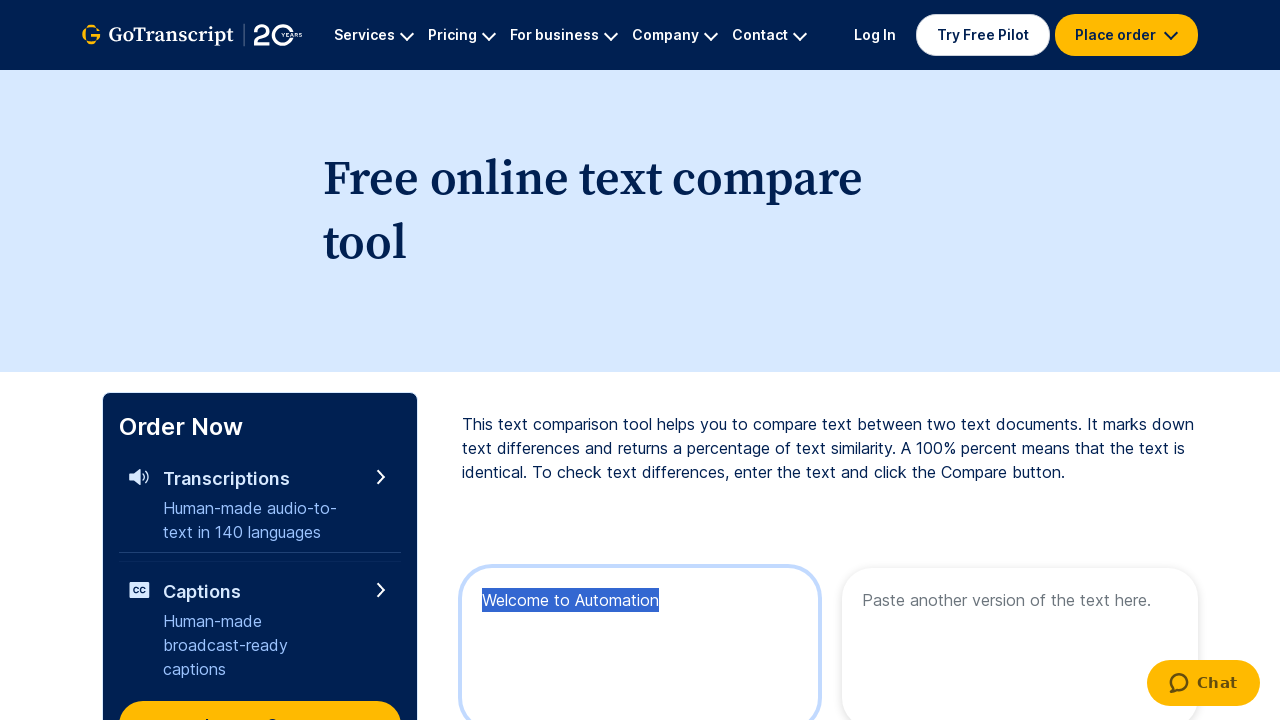

Pressed Tab key down
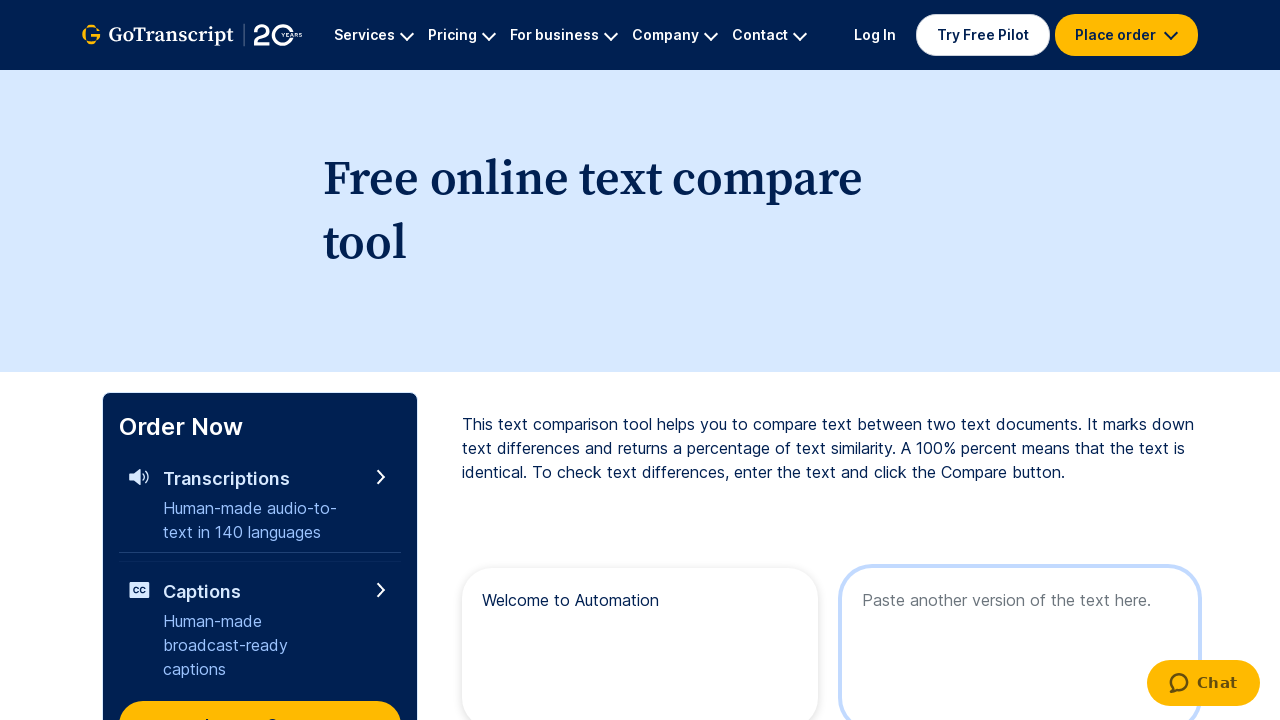

Released Tab key to navigate to next element
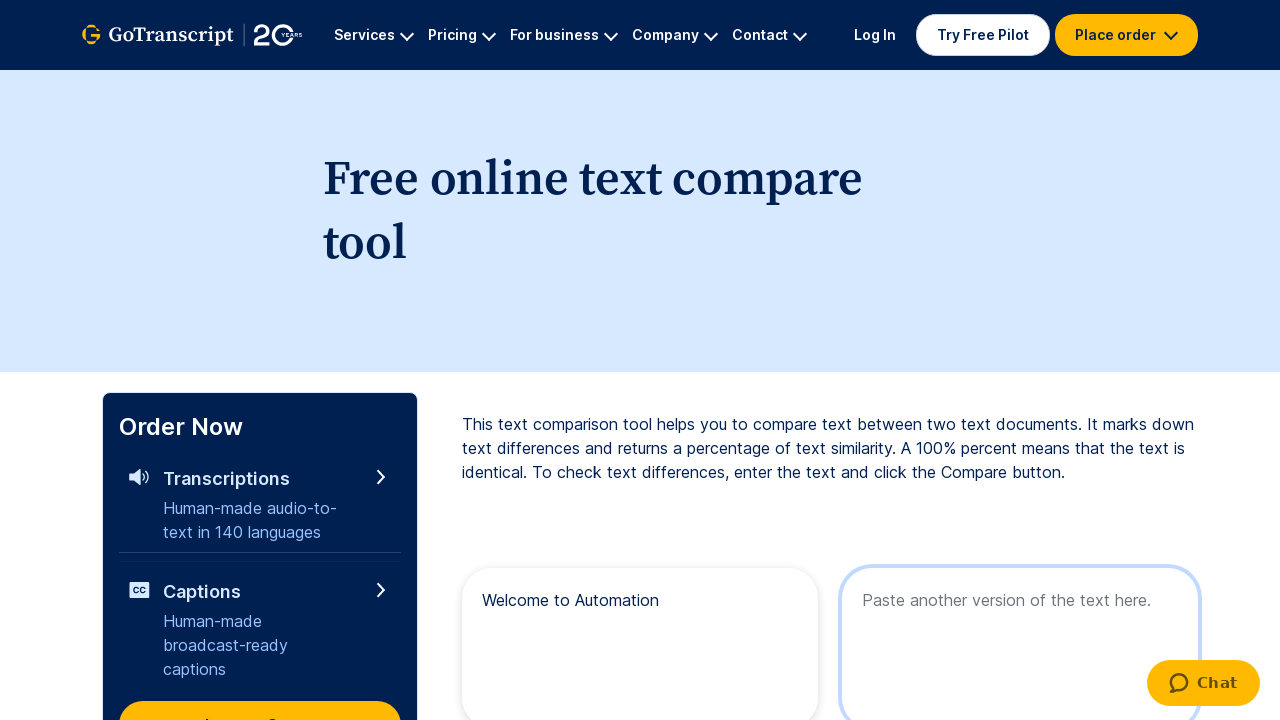

Clicked on second text area at (1020, 640) on [name="text2"]
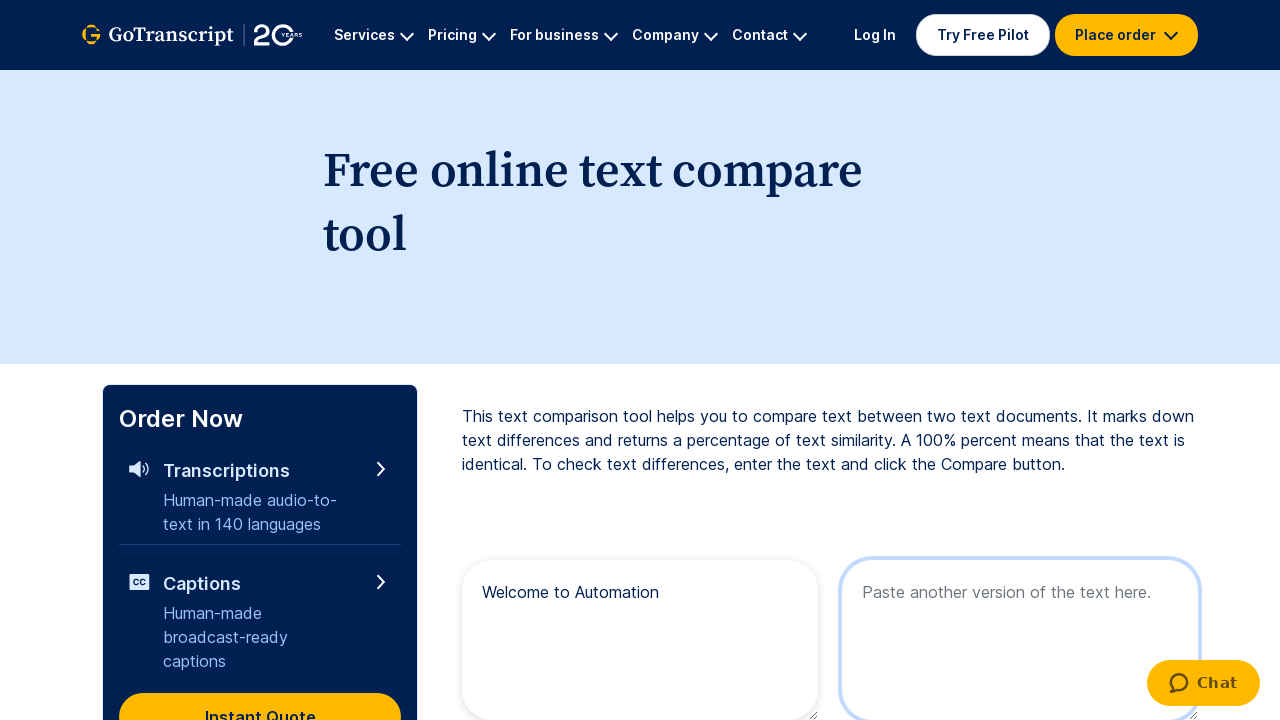

Pasted copied text using Ctrl+V
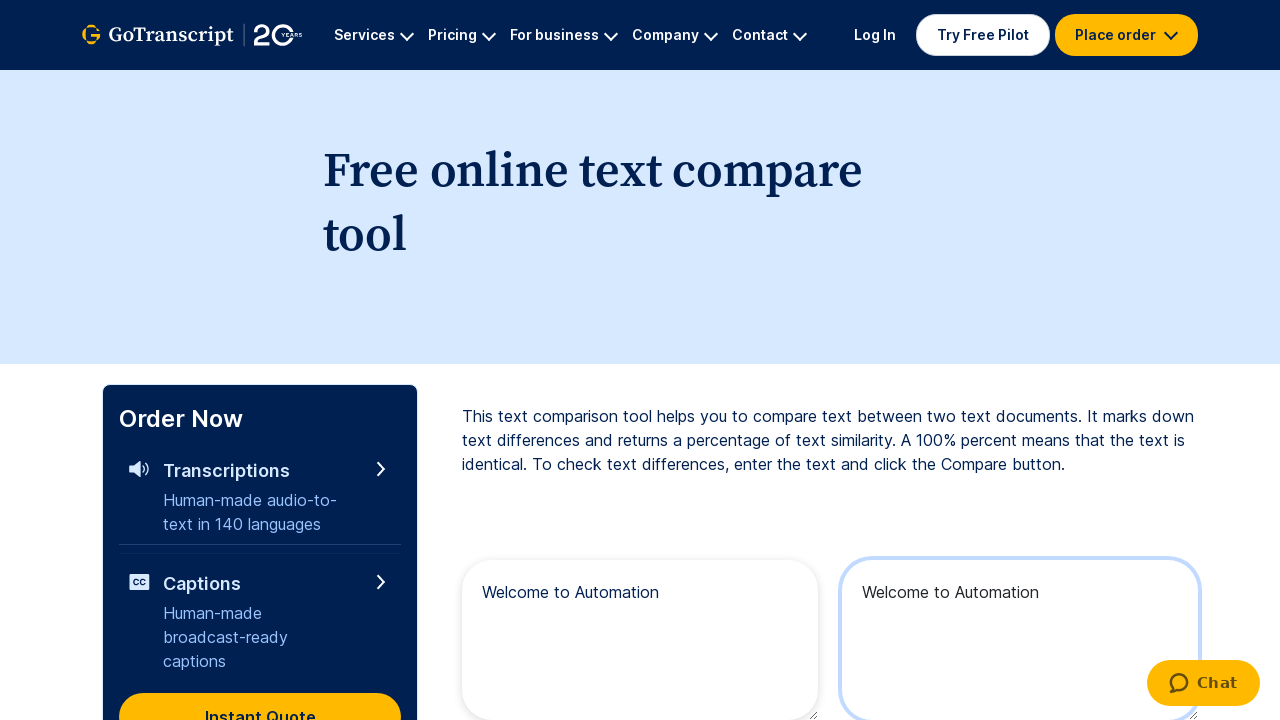

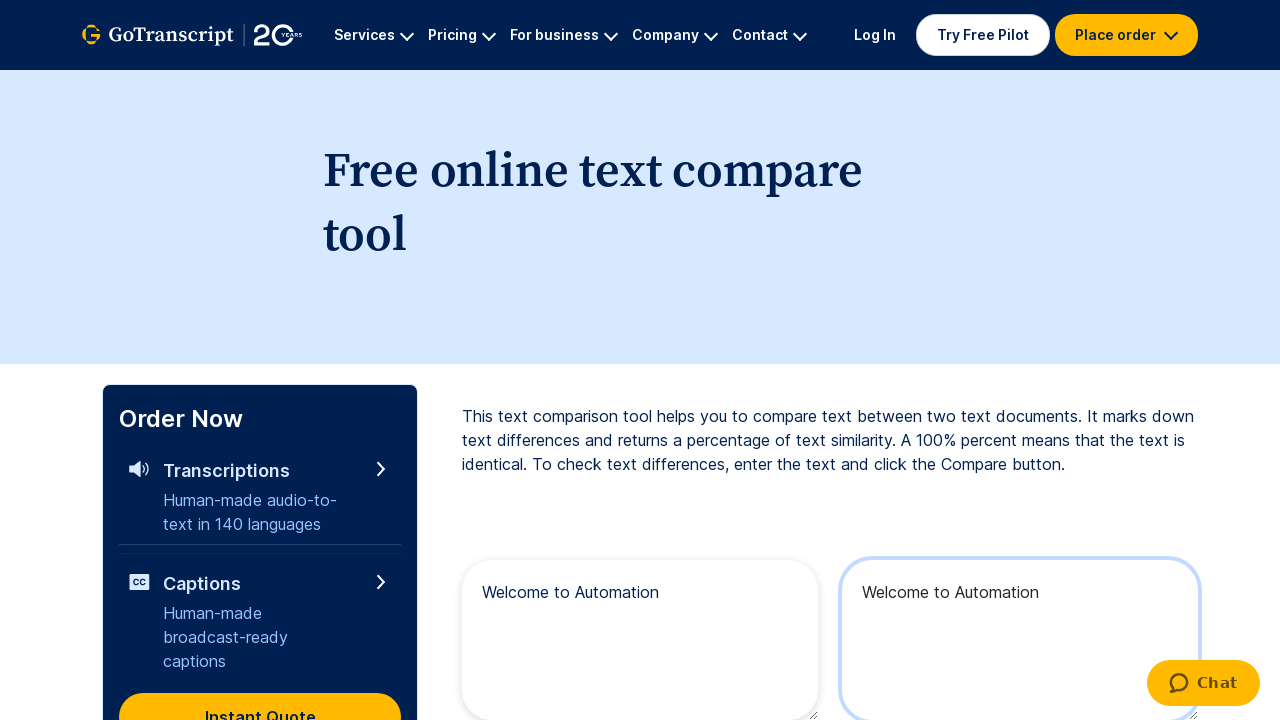